Tests drag and drop functionality within an iframe by dragging an element and dropping it onto a target element

Starting URL: https://jqueryui.com/droppable/

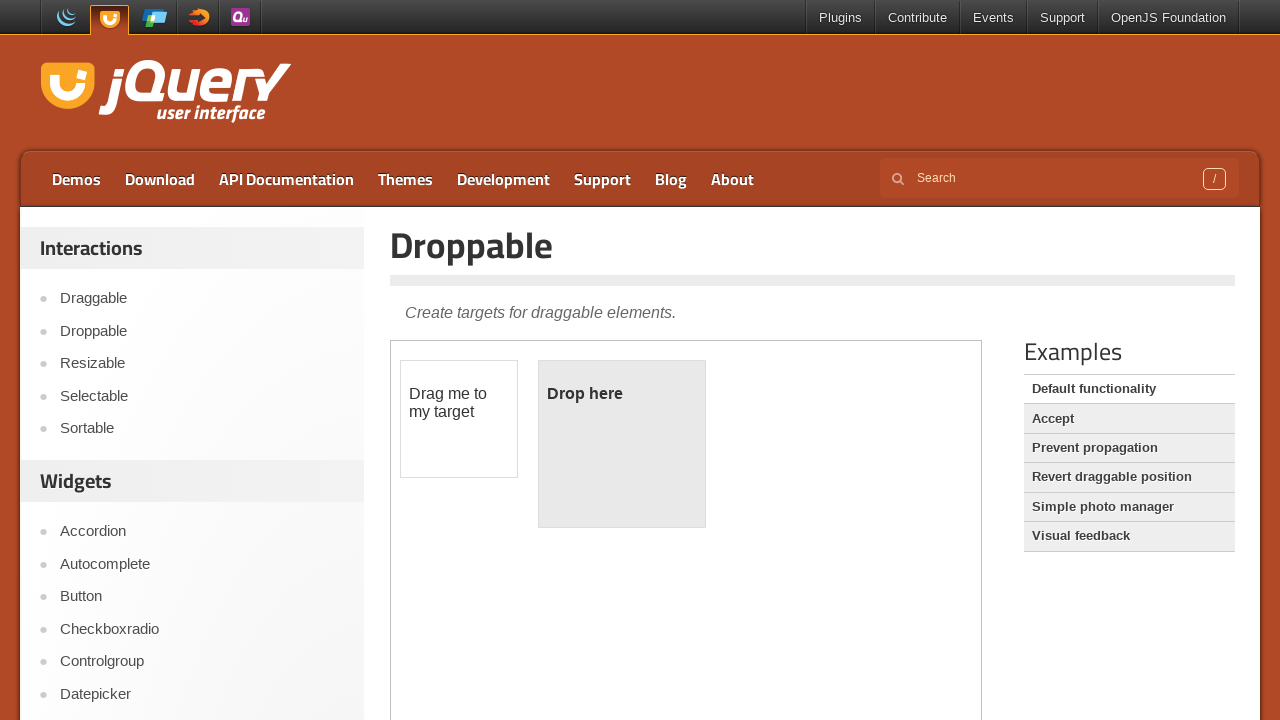

Located iframe with demo-frame class
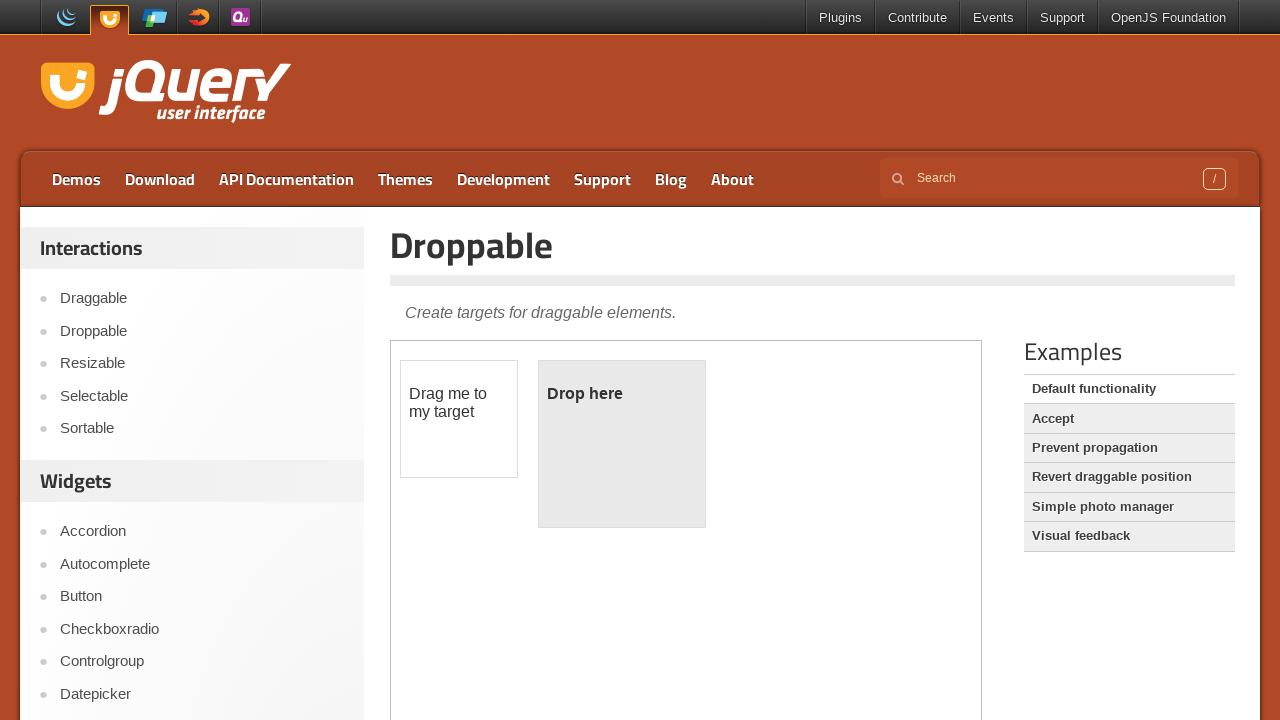

Located draggable element with id 'draggable' within frame
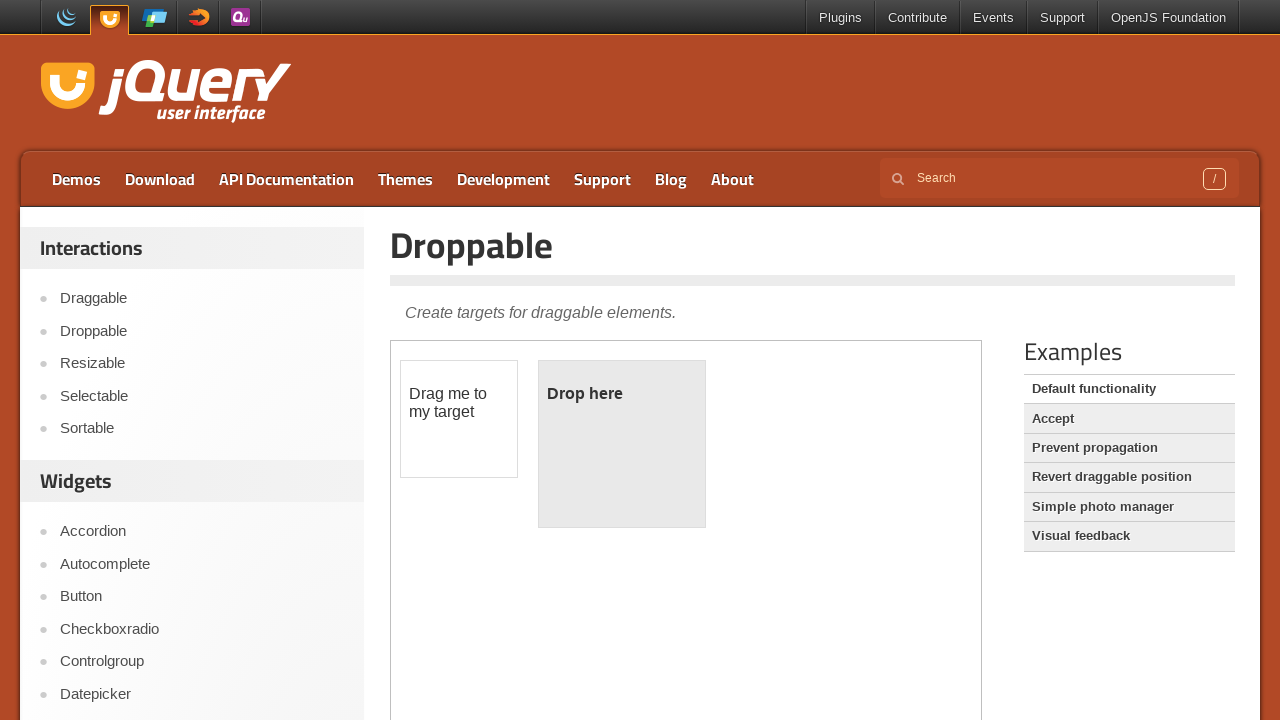

Located droppable target element with id 'droppable' within frame
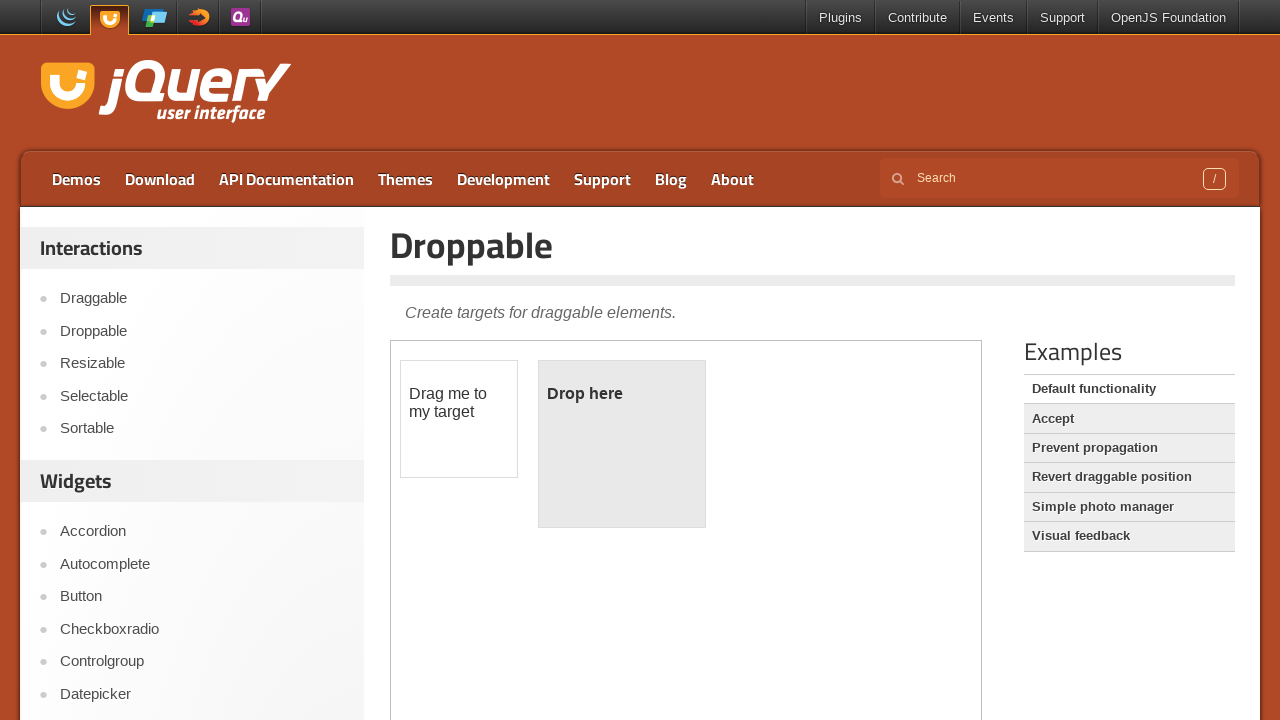

Successfully dragged draggable element and dropped it onto droppable target at (622, 444)
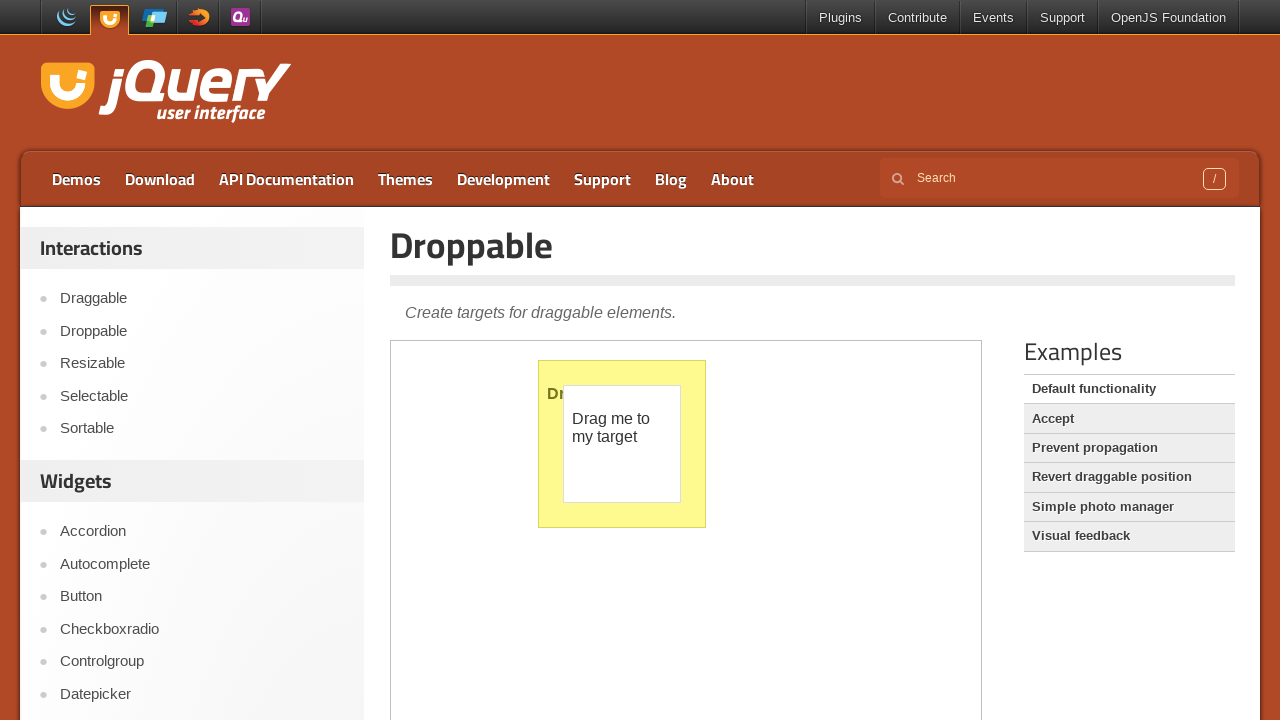

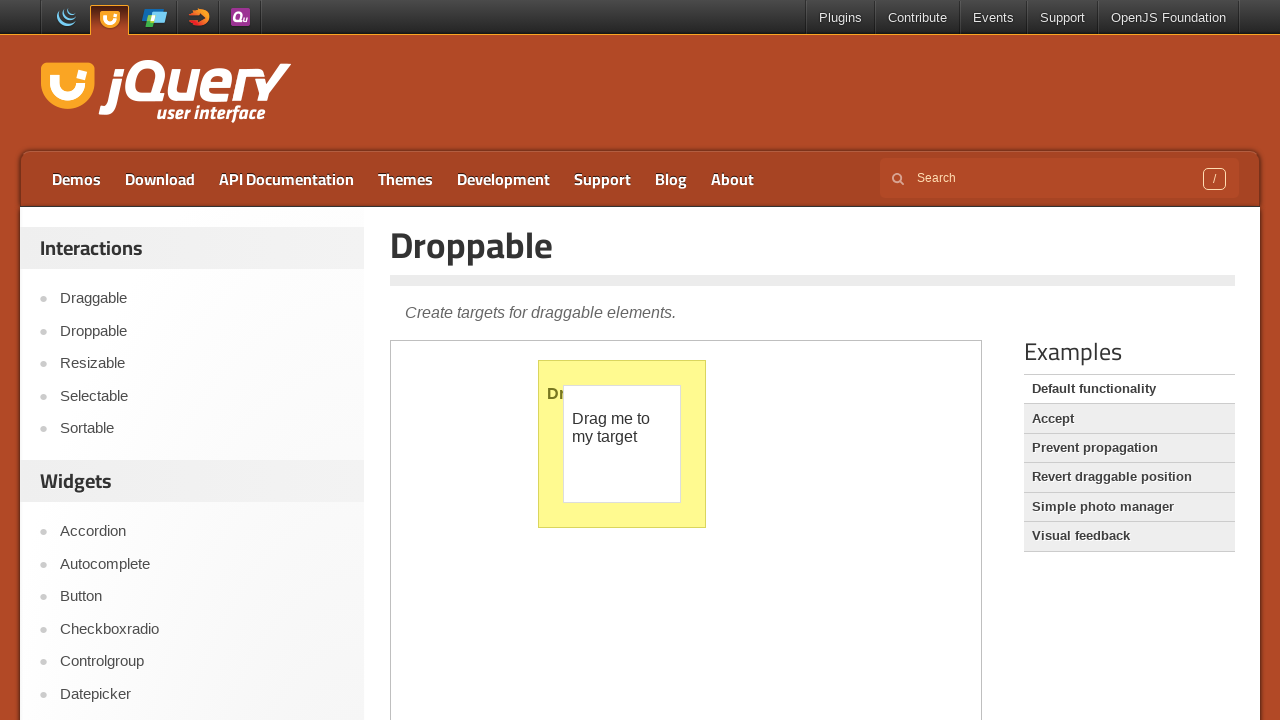